Solves a math problem by extracting a value from an element's attribute, calculating the result, filling the answer field, checking checkboxes, and submitting the form

Starting URL: http://suninjuly.github.io/get_attribute.html

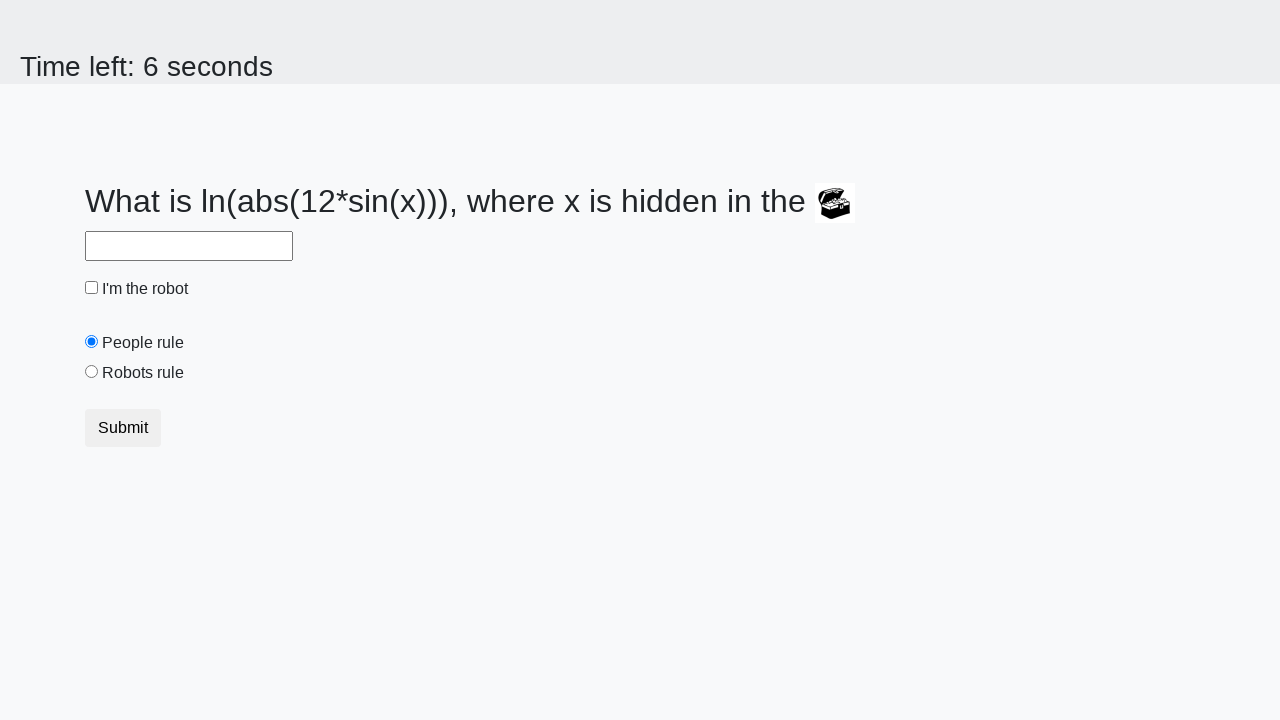

Located treasure element with valuex attribute
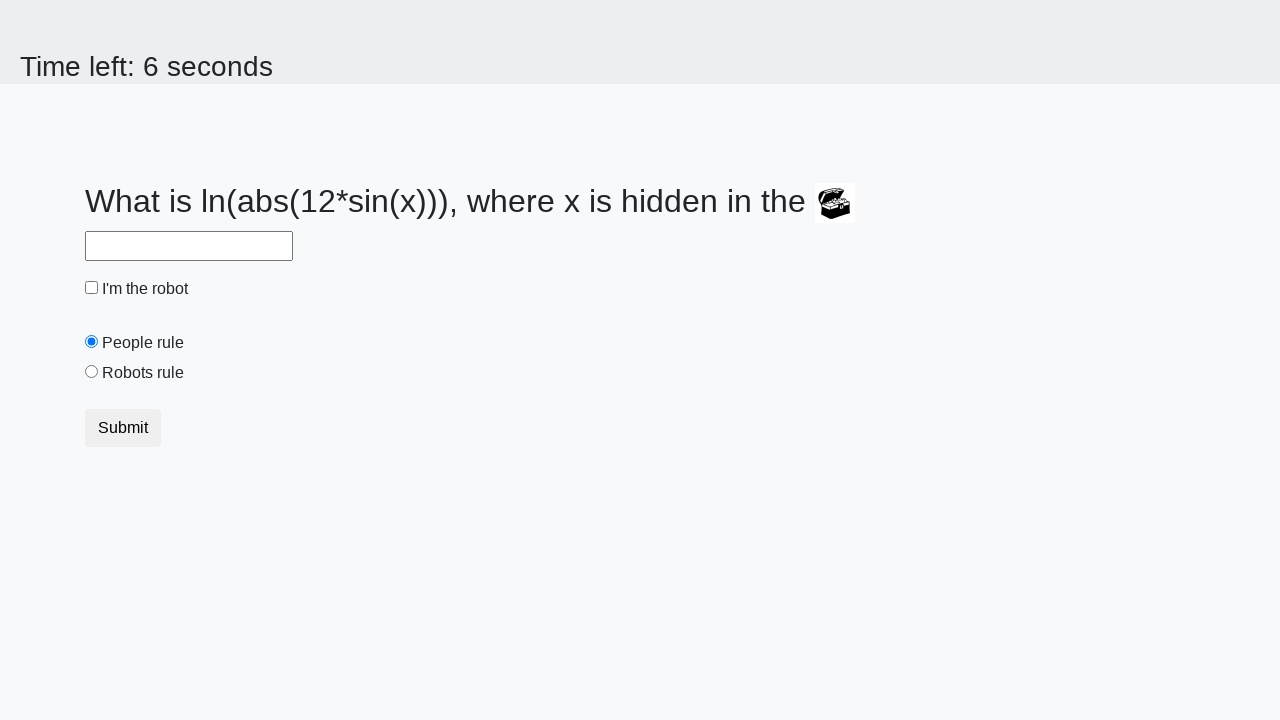

Extracted valuex attribute: 448
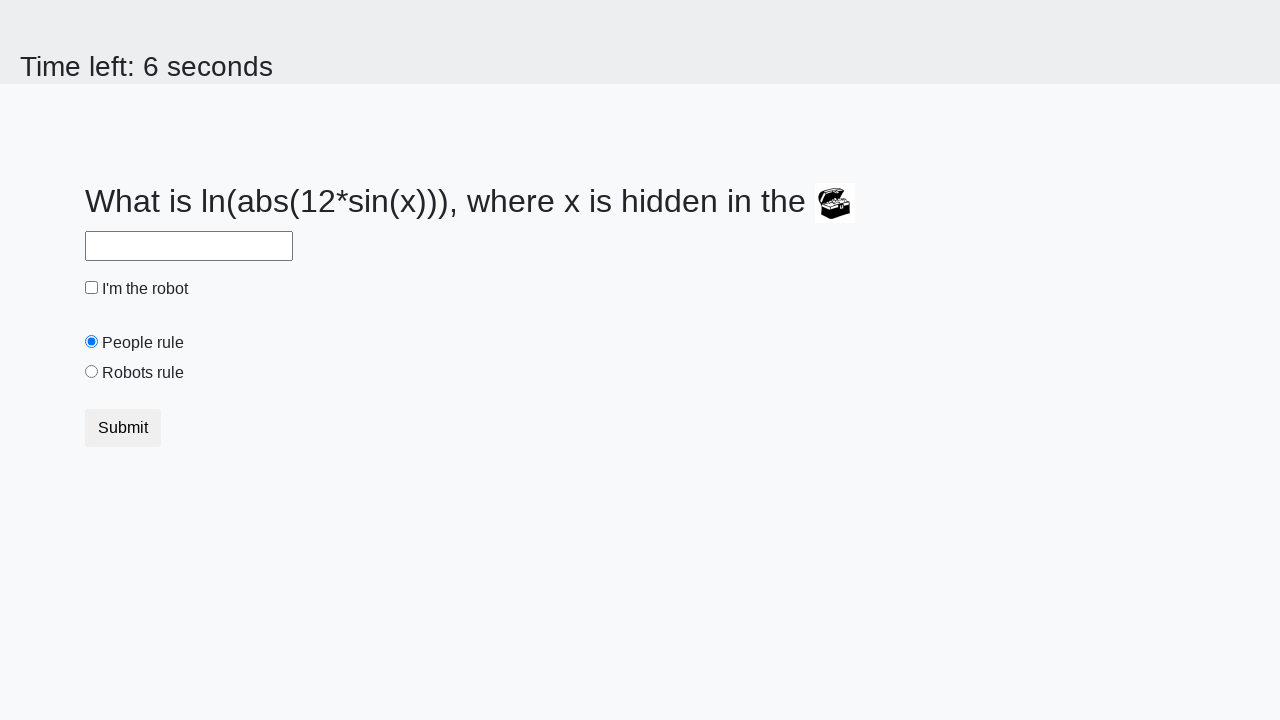

Calculated math result: 2.4317933551054374
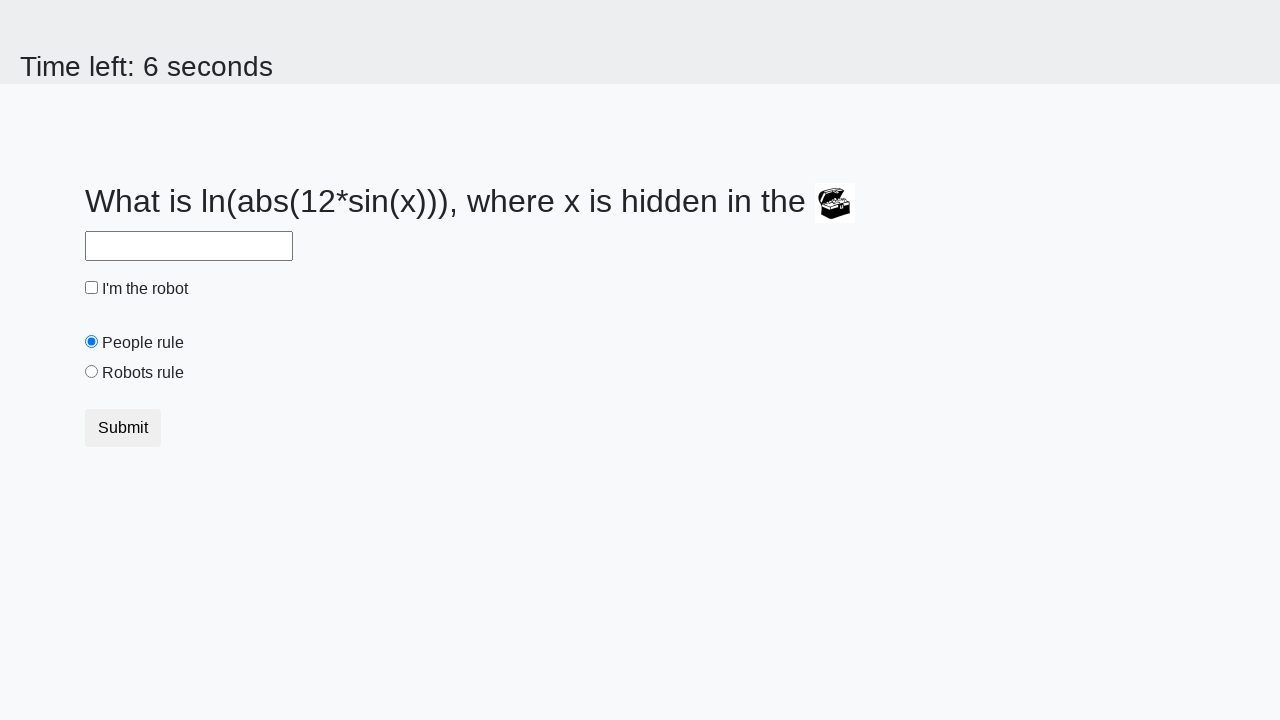

Filled answer field with calculated result on #answer
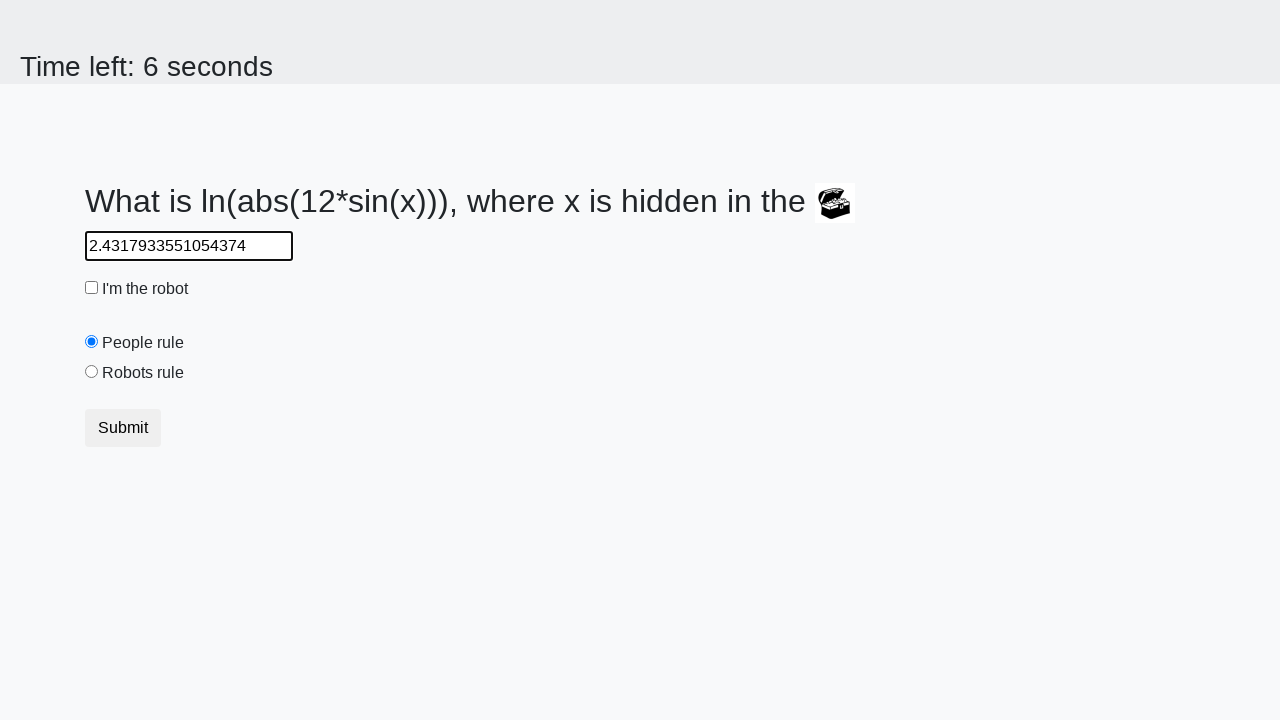

Checked robot checkbox at (92, 288) on #robotCheckbox
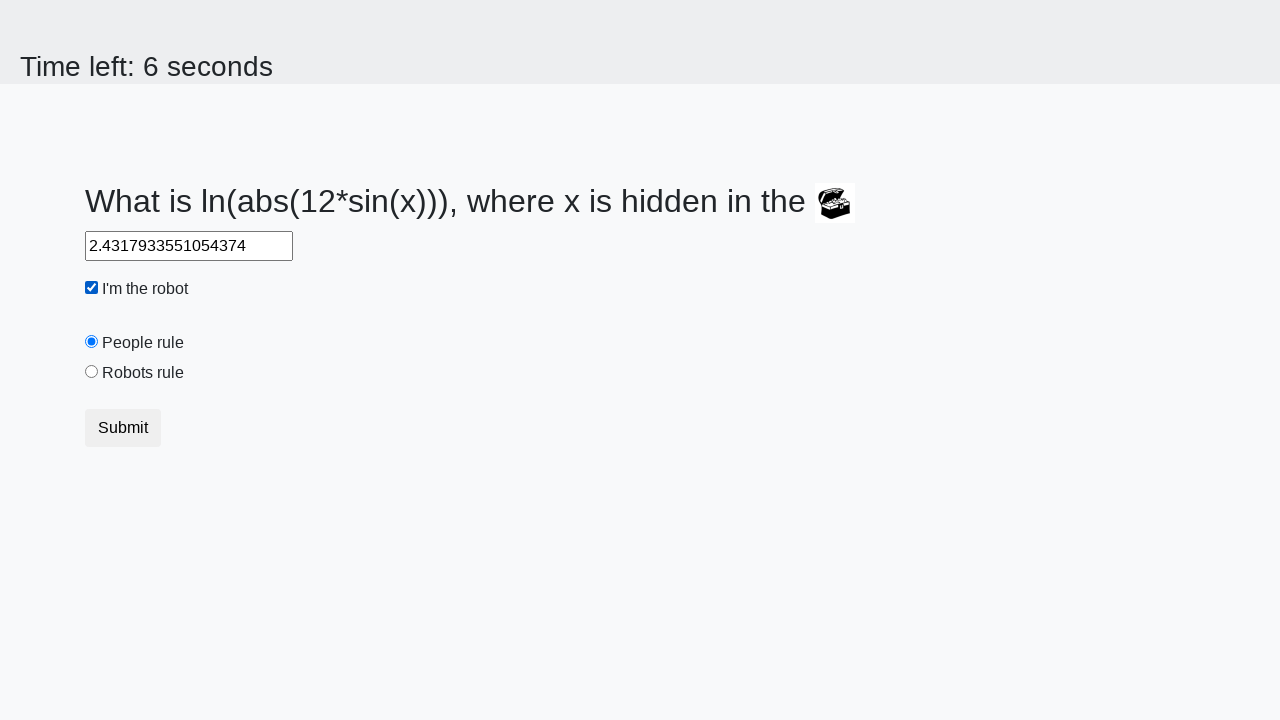

Checked robots rule checkbox at (92, 372) on #robotsRule
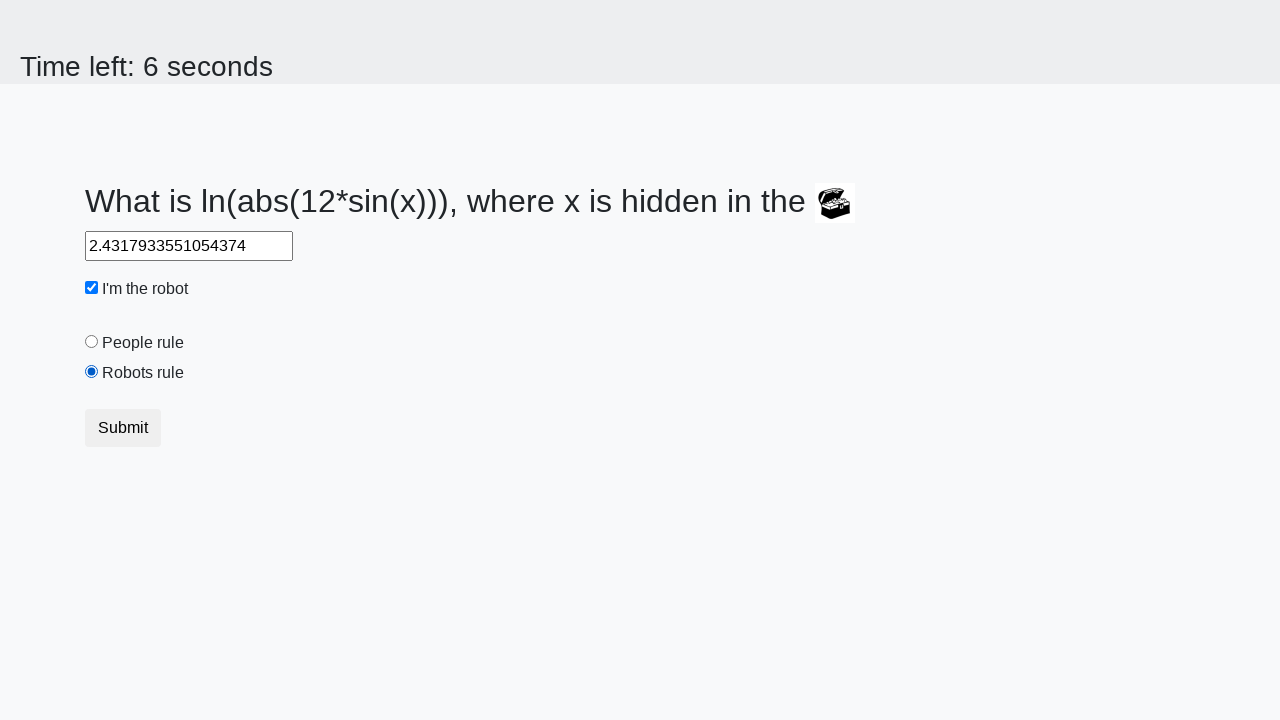

Clicked submit button at (123, 428) on .btn.btn-default
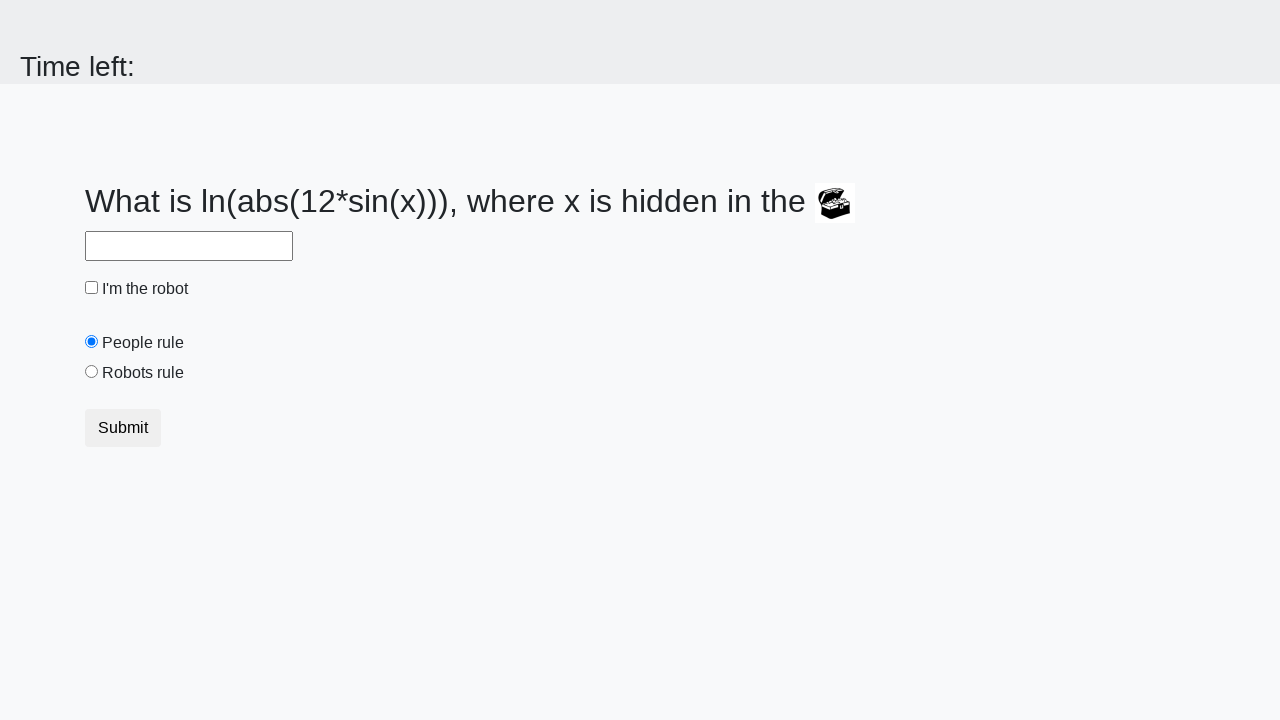

Alert handler registered and accepted
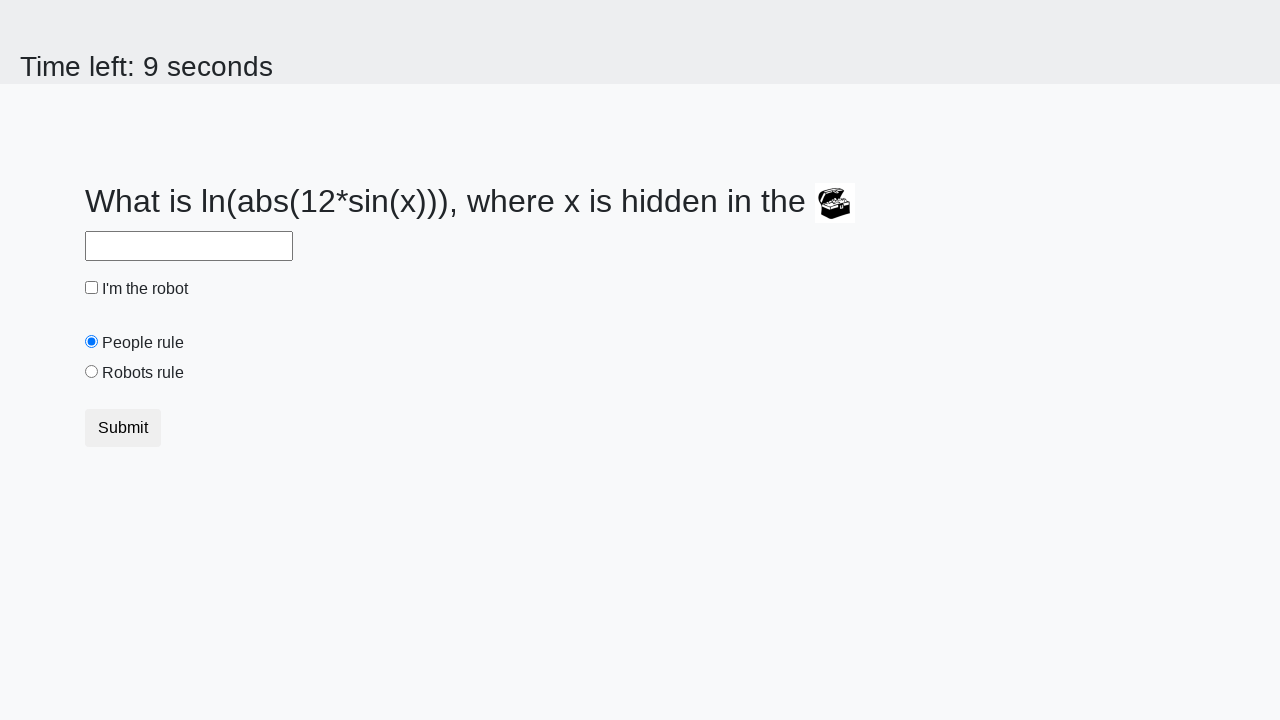

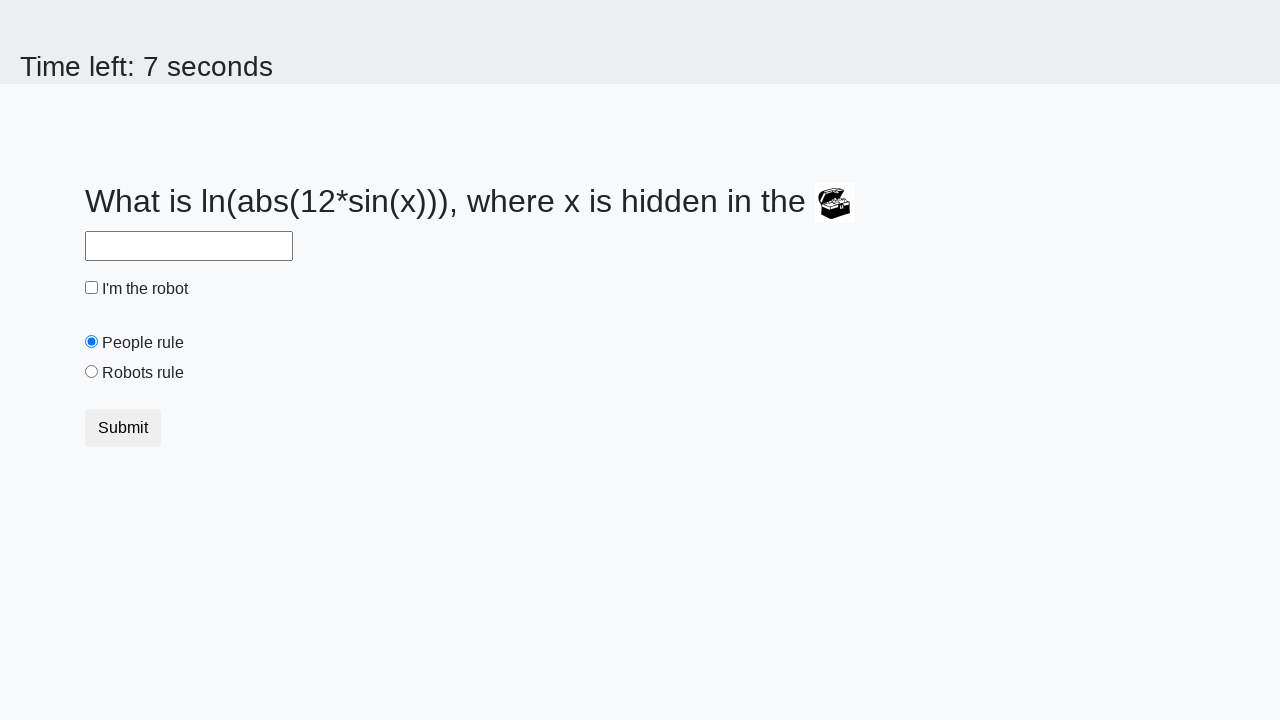